Tests a registration form by filling in various fields including name, address, email, phone, selecting gender, hobbies, skills, country, date of birth, and password, then submitting the form

Starting URL: https://demo.automationtesting.in/Register.html

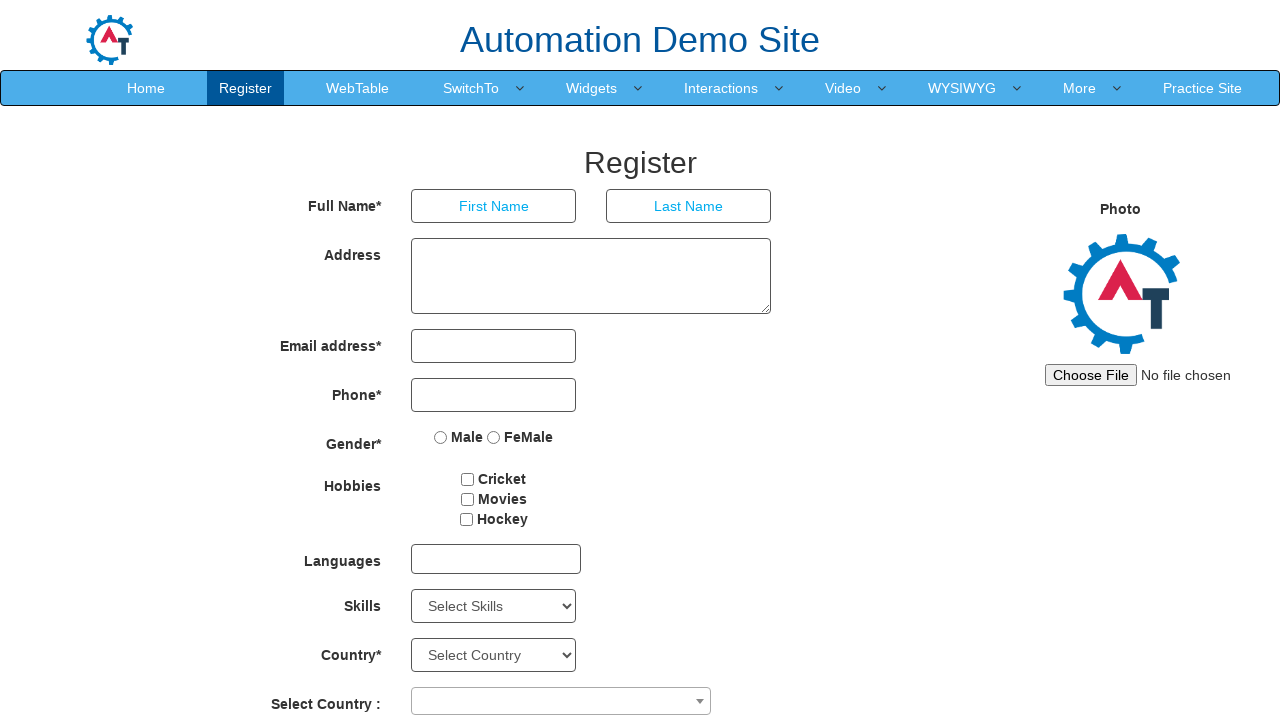

Verified page title is 'Register'
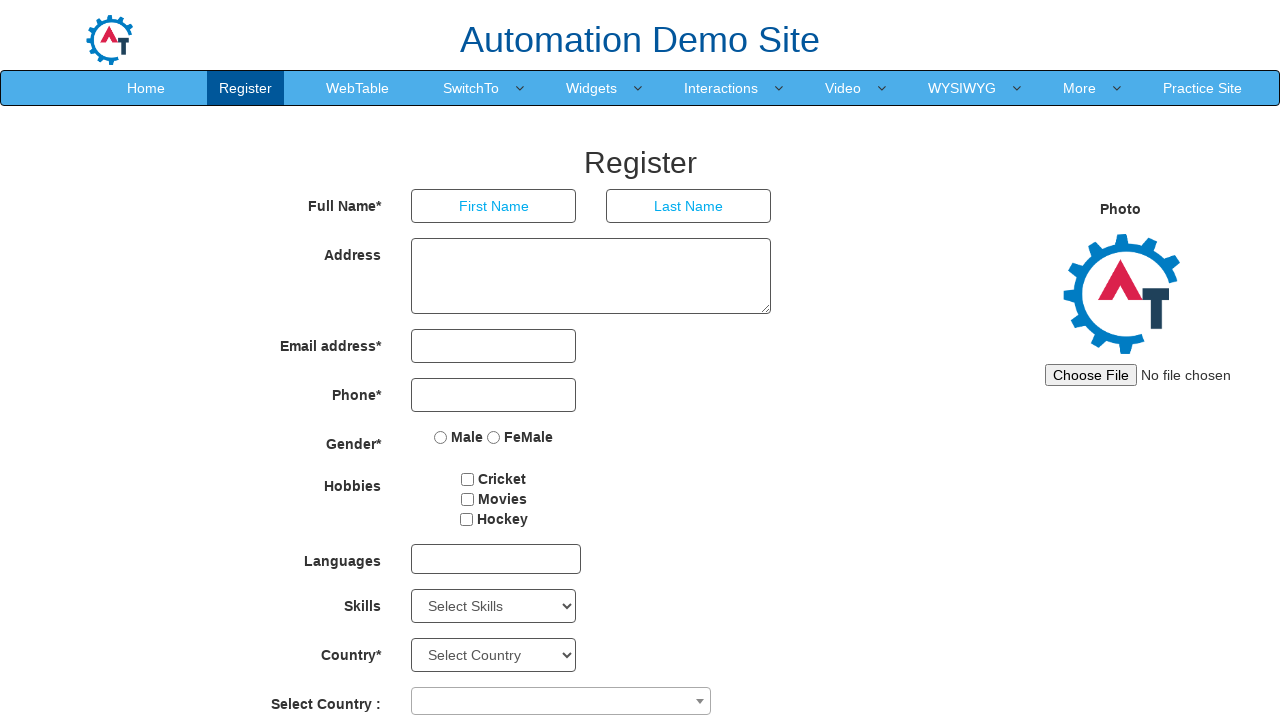

Filled first name field with 'John' on //input[@placeholder='First Name']
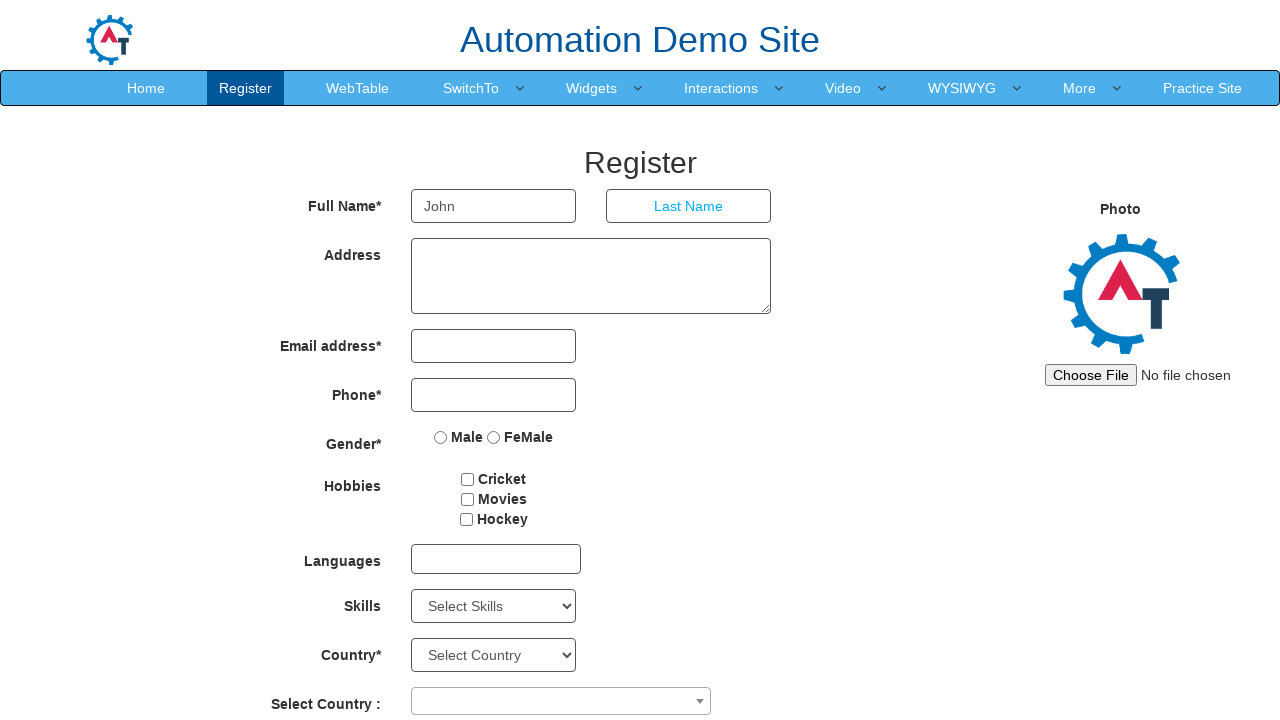

Filled last name field with 'Smith' on //input[@placeholder='Last Name']
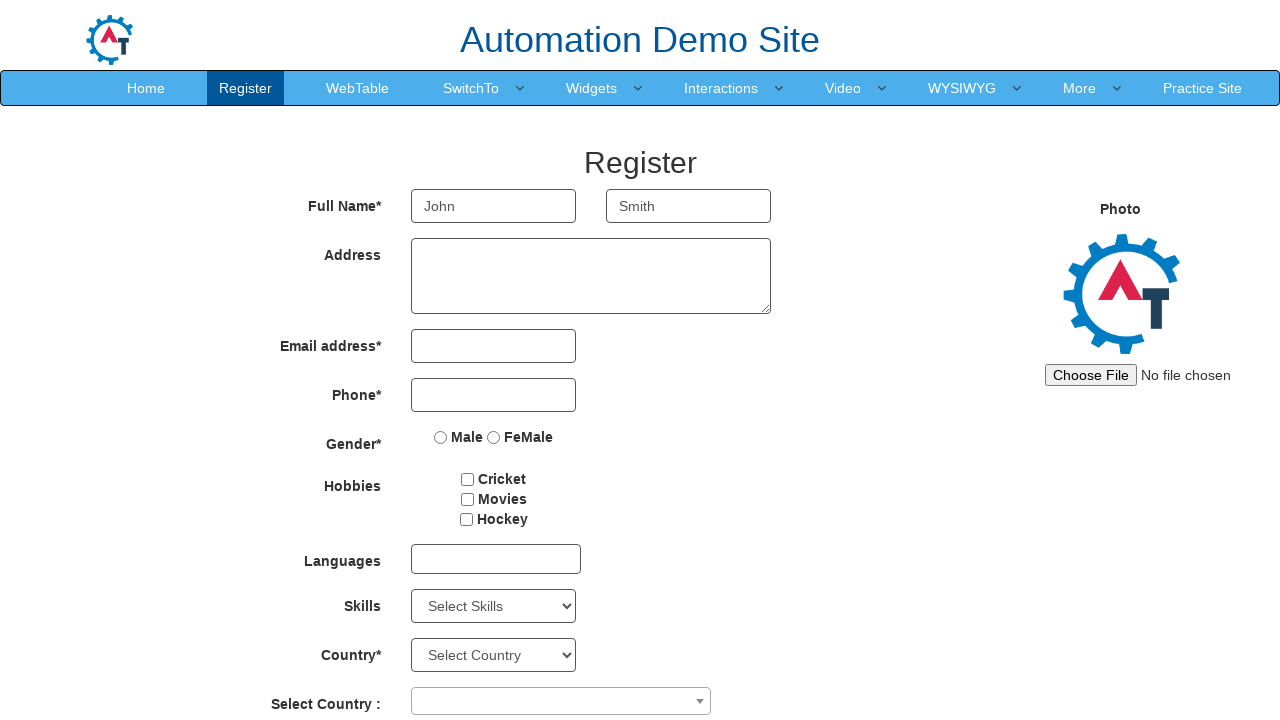

Filled address field with 'chennai' on //textarea[@ng-model='Adress']
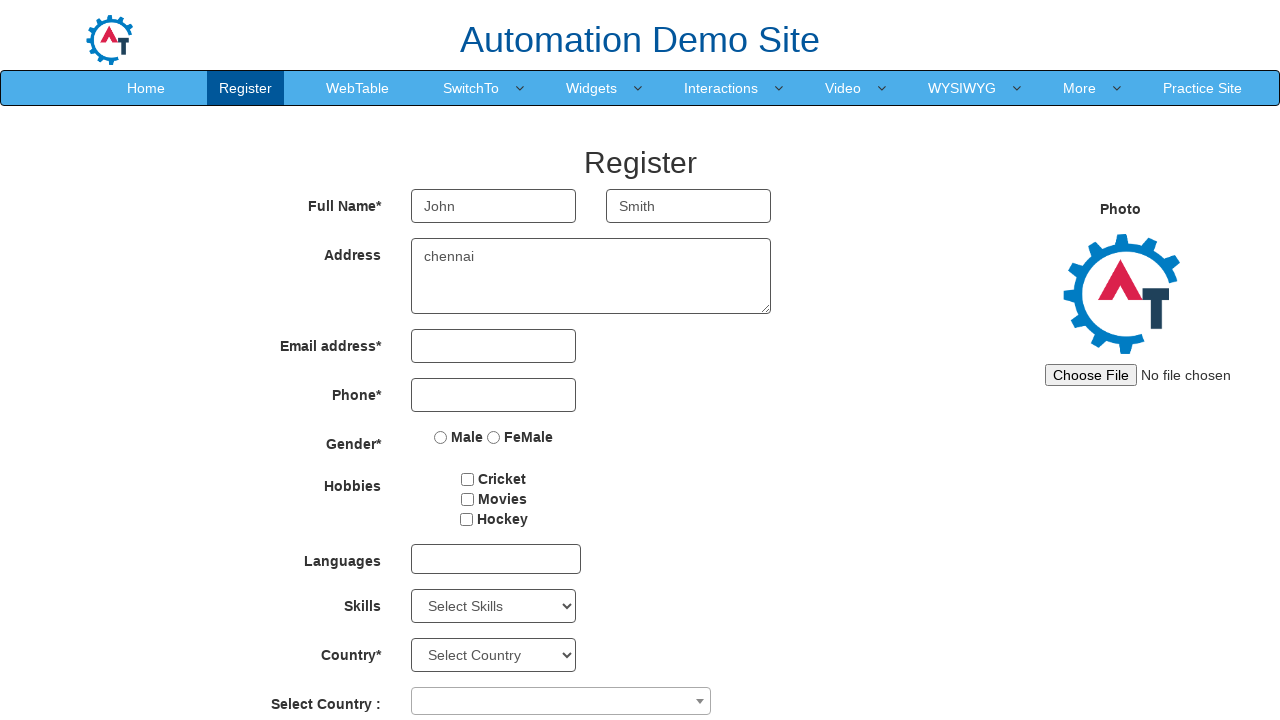

Filled email field with 'test.user@example.com' on //input[@type='email']
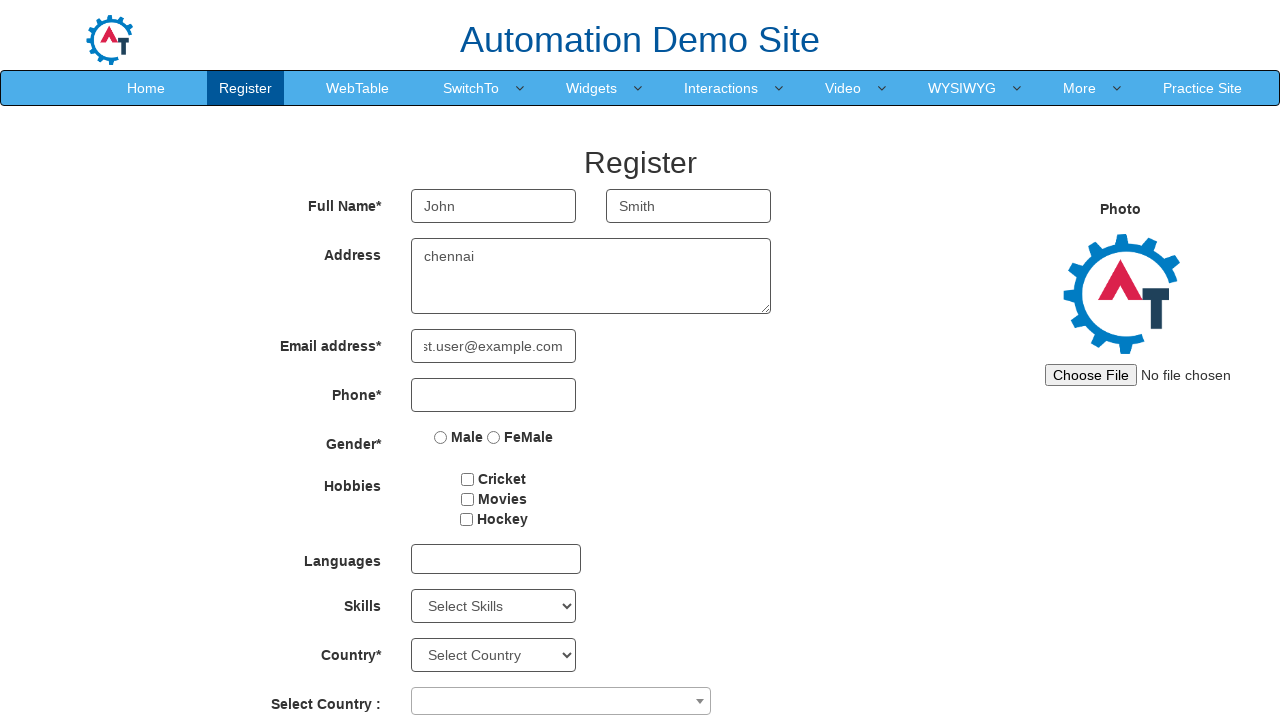

Filled phone number field with '9876543210' on //input[@type='tel']
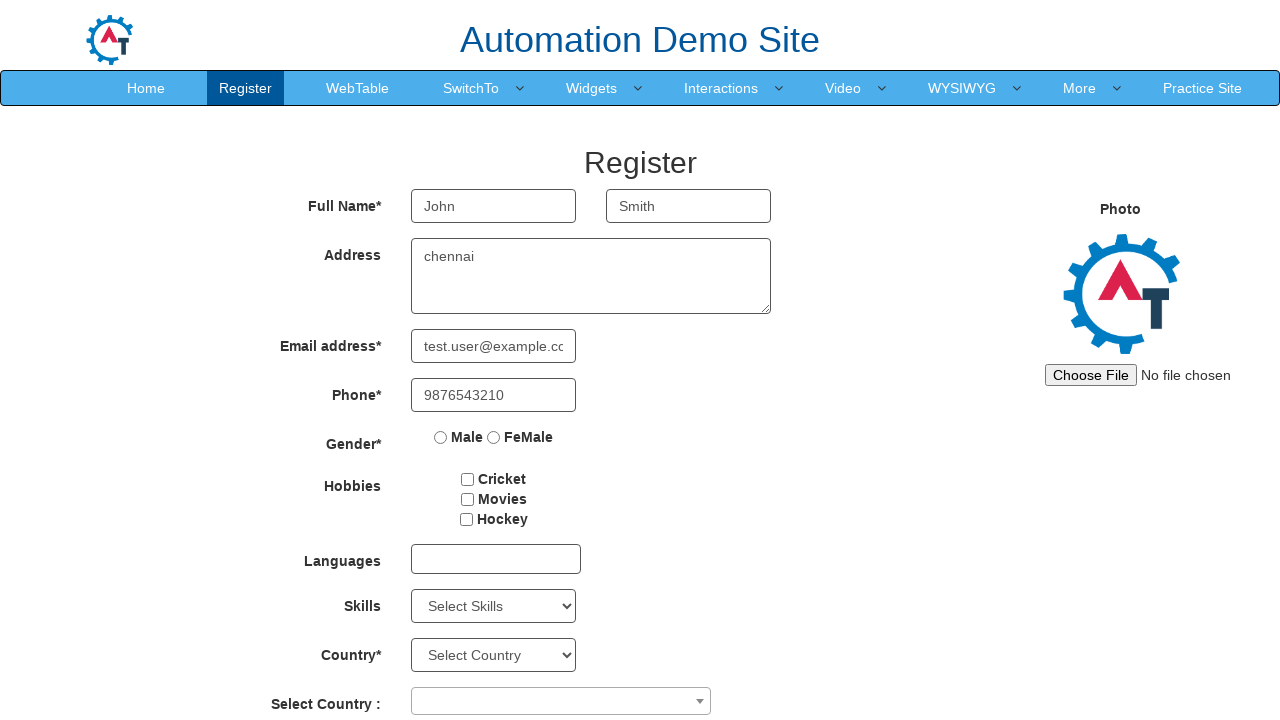

Selected 'Male' gender radio button at (441, 437) on xpath=//input[@value='Male']
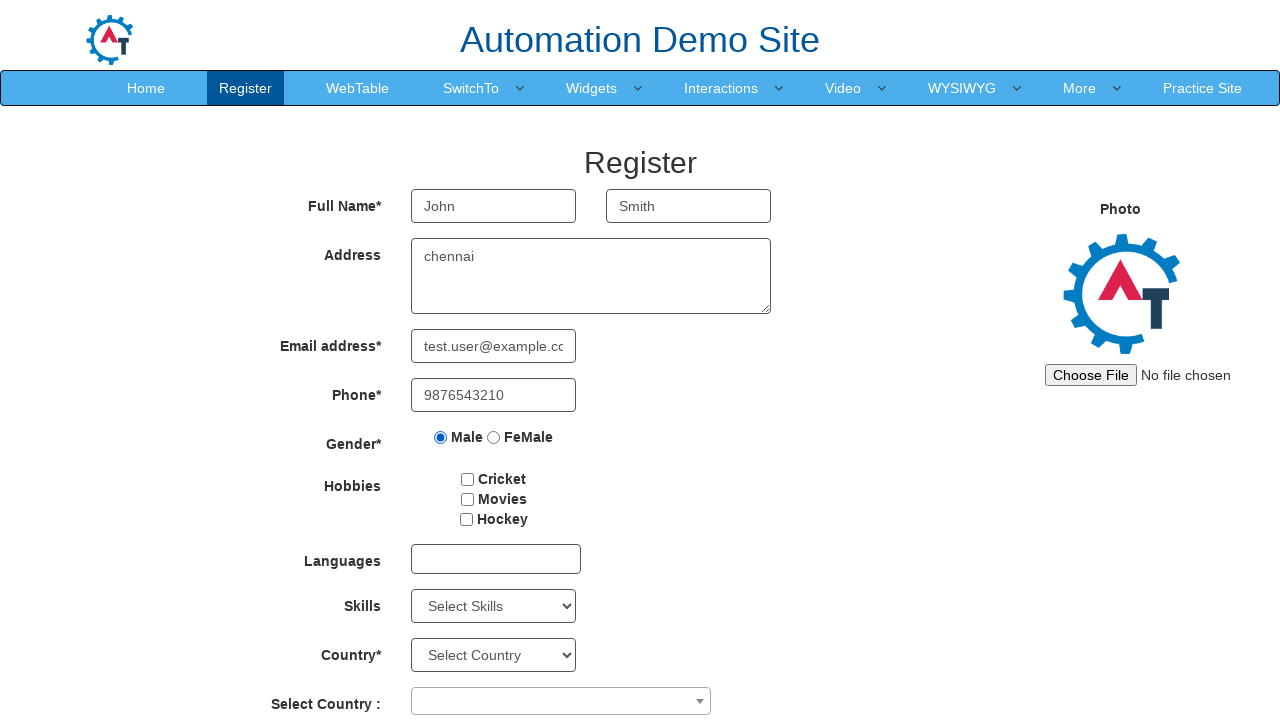

Selected 'Cricket' hobby checkbox at (468, 479) on xpath=//input[@value='Cricket']
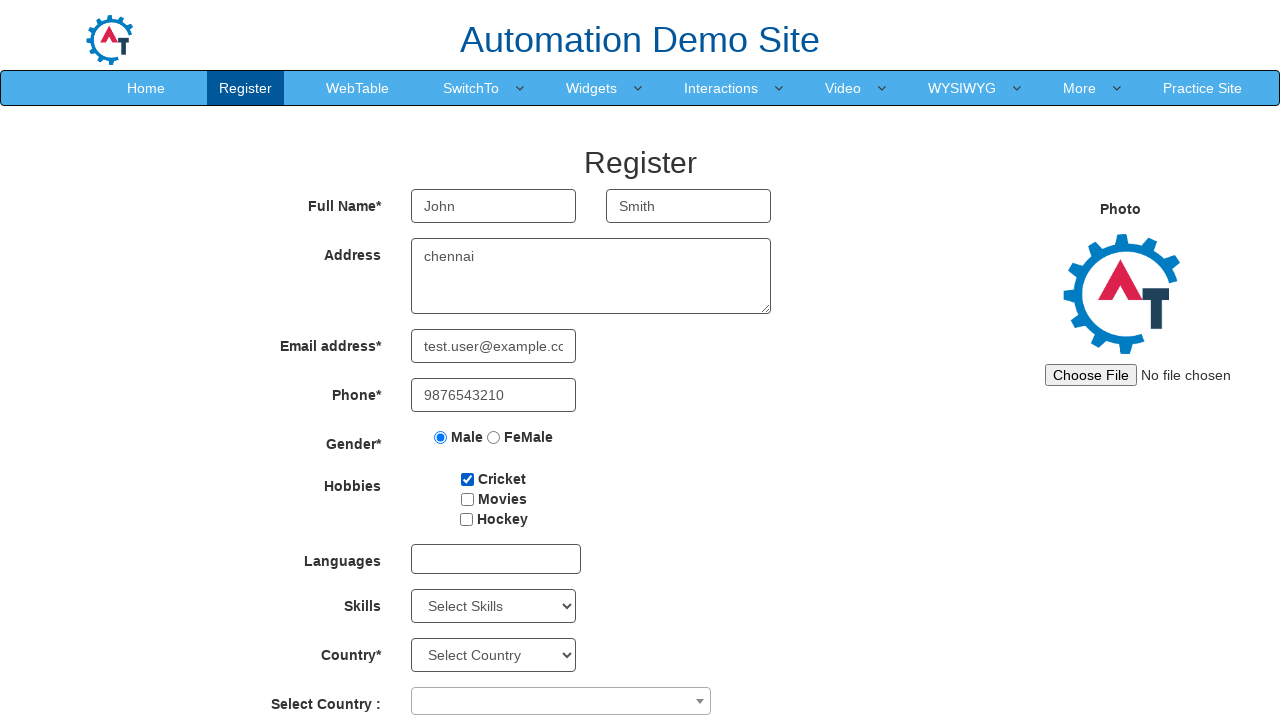

Selected 'Java' from skills dropdown on //select[@ng-model='Skill']
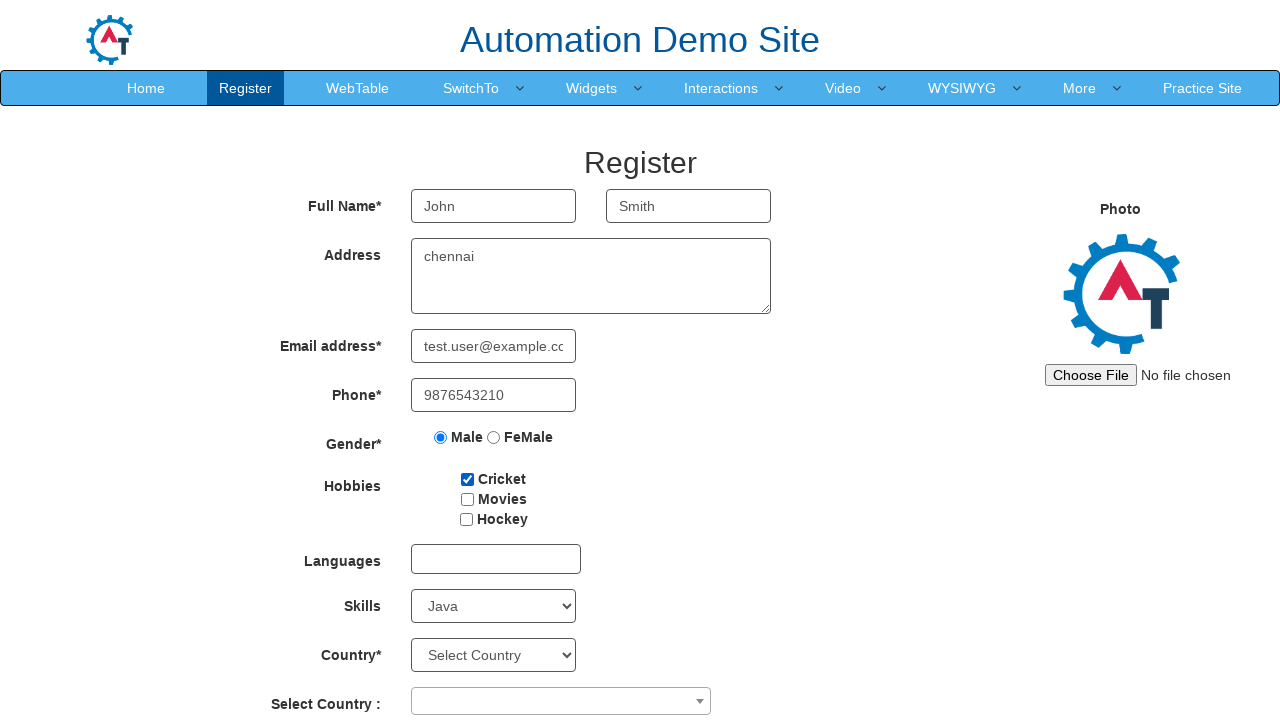

Clicked country dropdown combobox at (561, 701) on xpath=//span[@role='combobox']
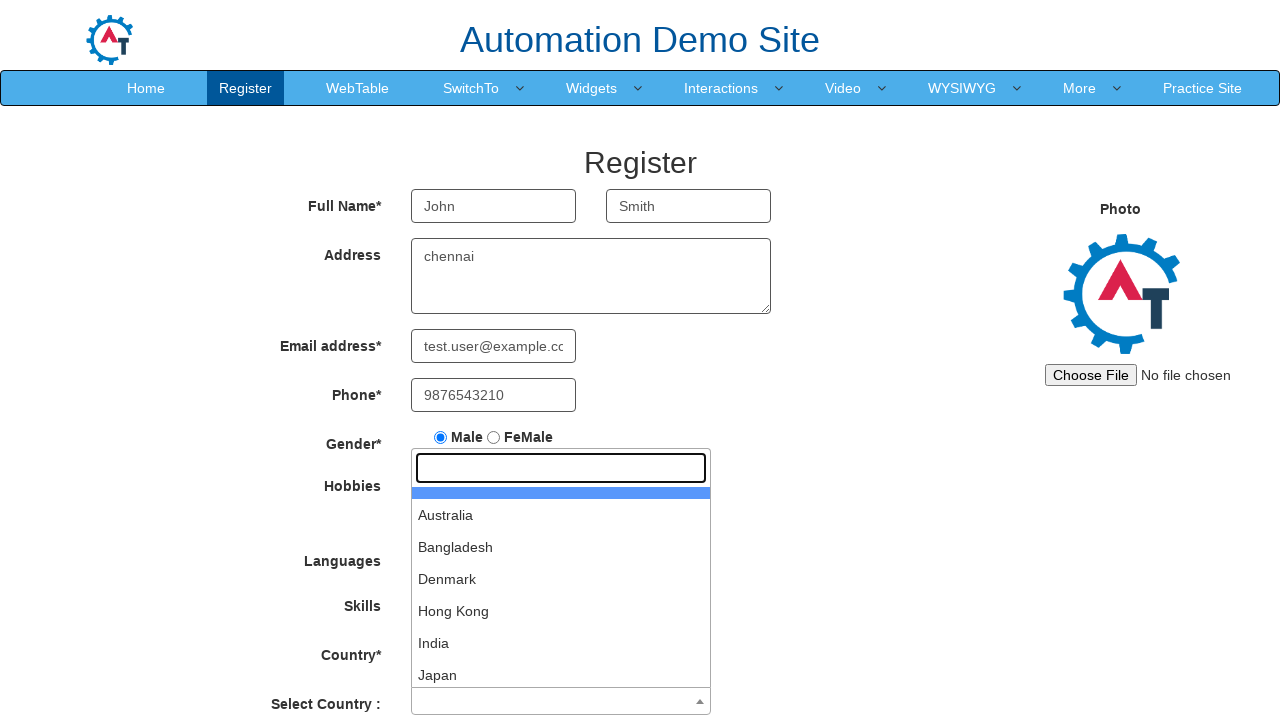

Selected 'India' from country dropdown at (561, 643) on xpath=//li[text()='India']
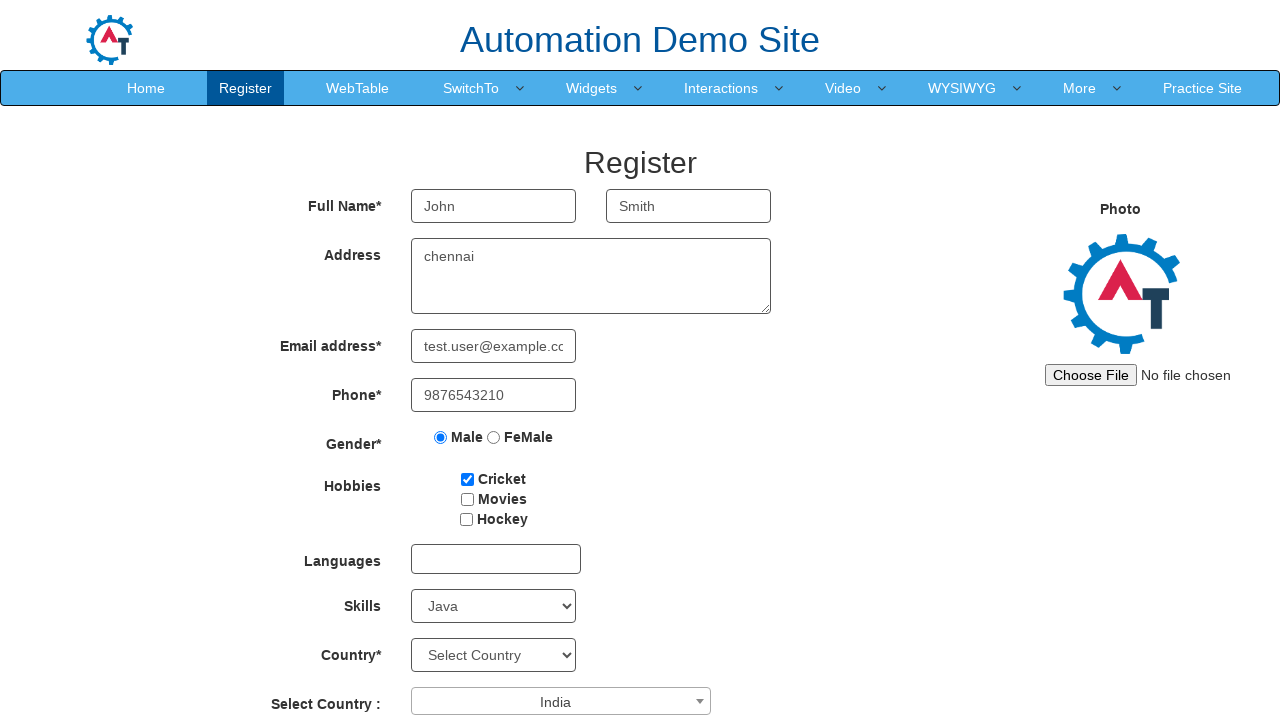

Selected year '1995' for date of birth on //select[@ng-model='yearbox']
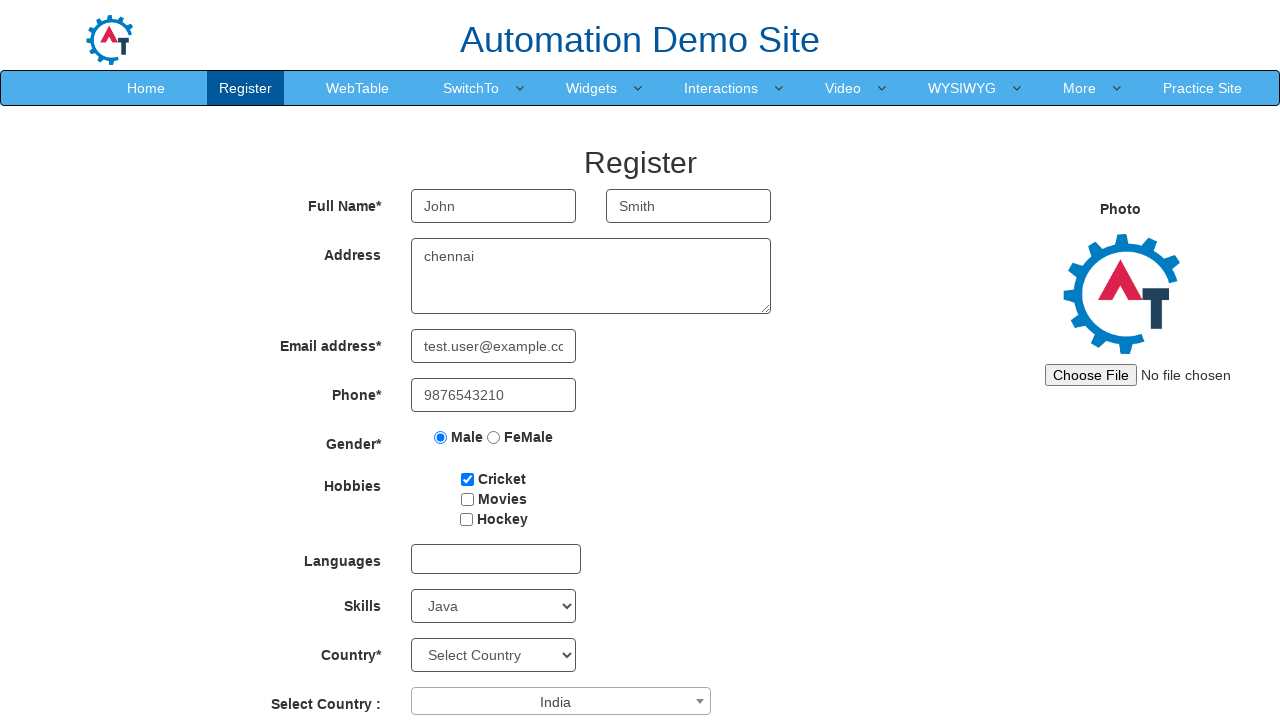

Selected month 'February' for date of birth on //select[@ng-model='monthbox']
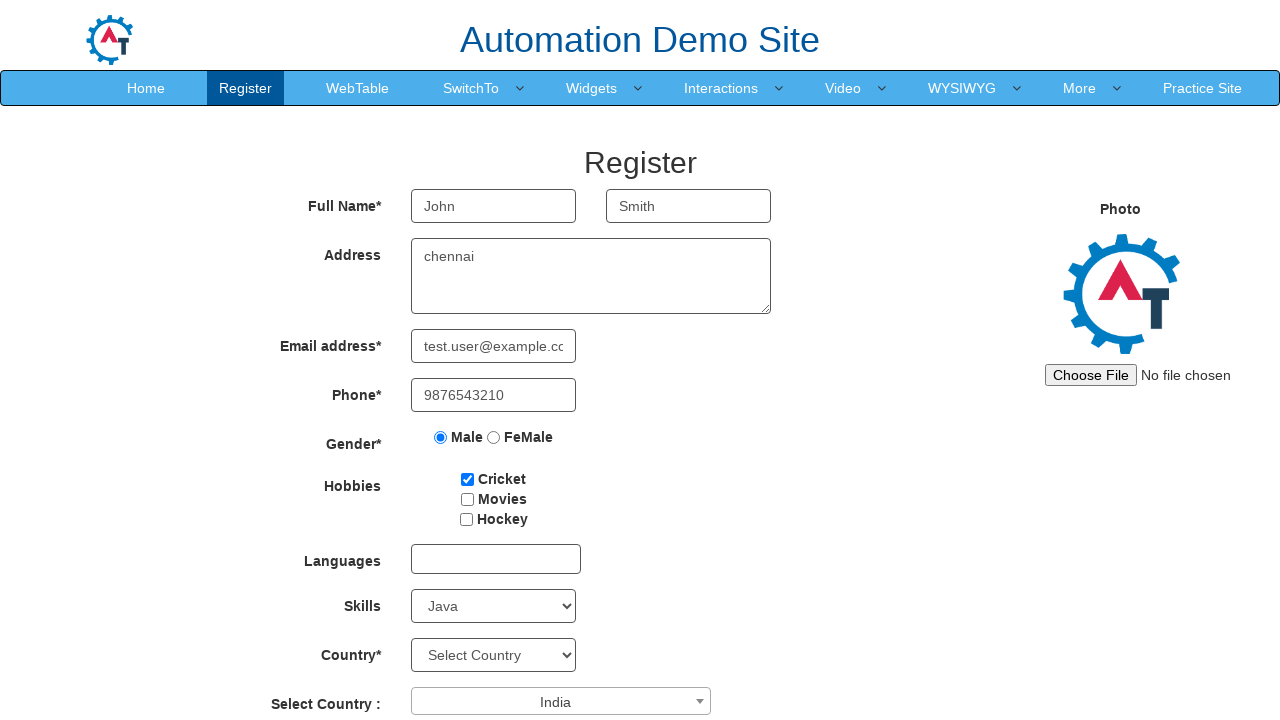

Selected day '15' for date of birth on //select[@ng-model='daybox']
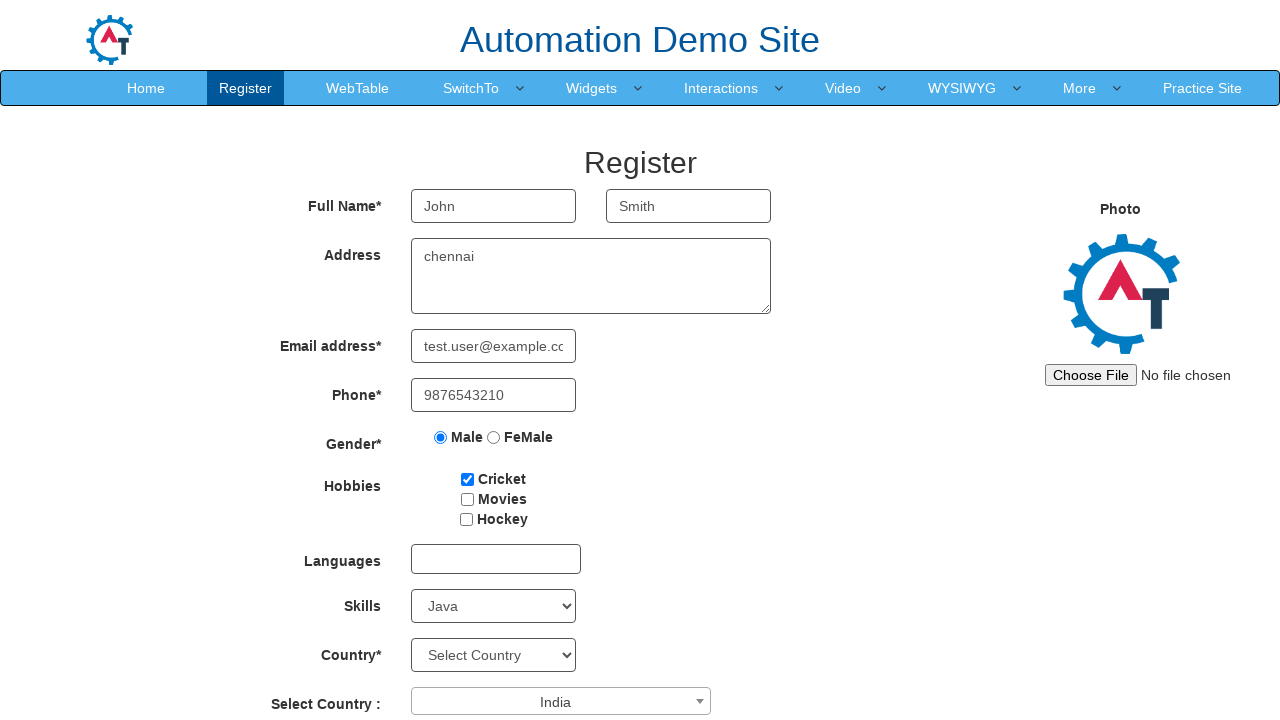

Filled password field with 'Test@123' on #firstpassword
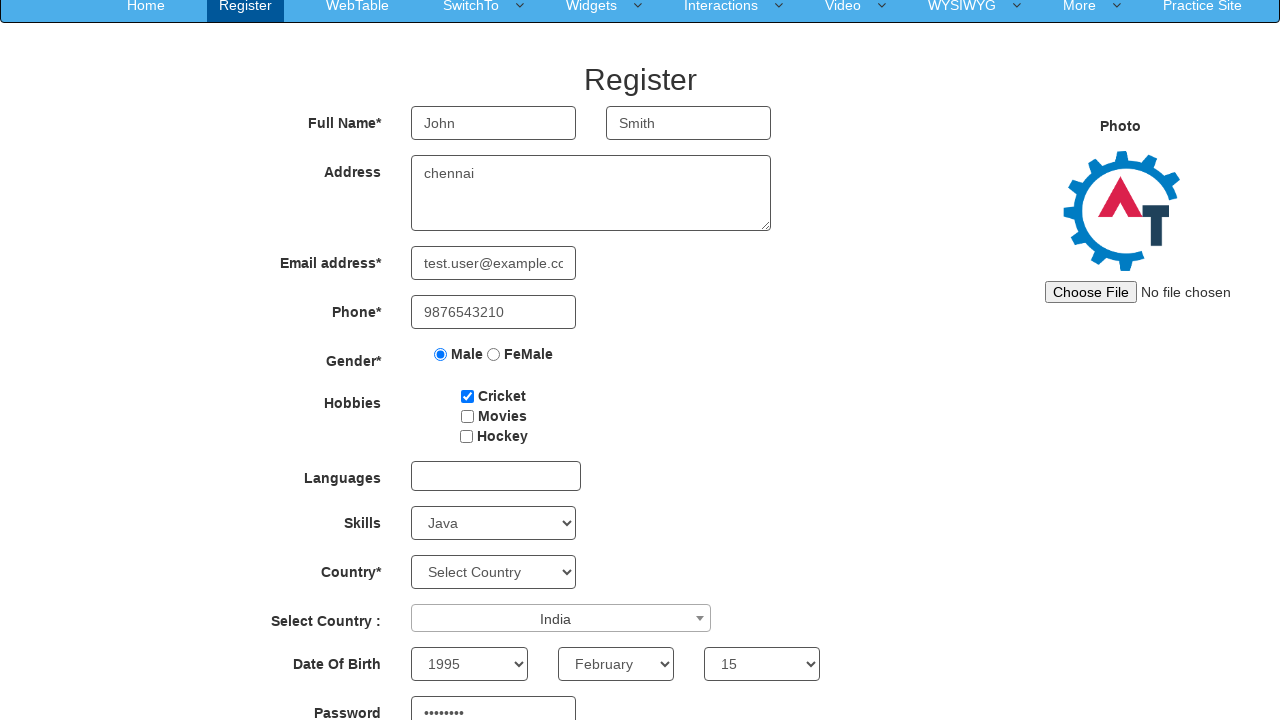

Clicked submit button to register at (572, 623) on #submitbtn
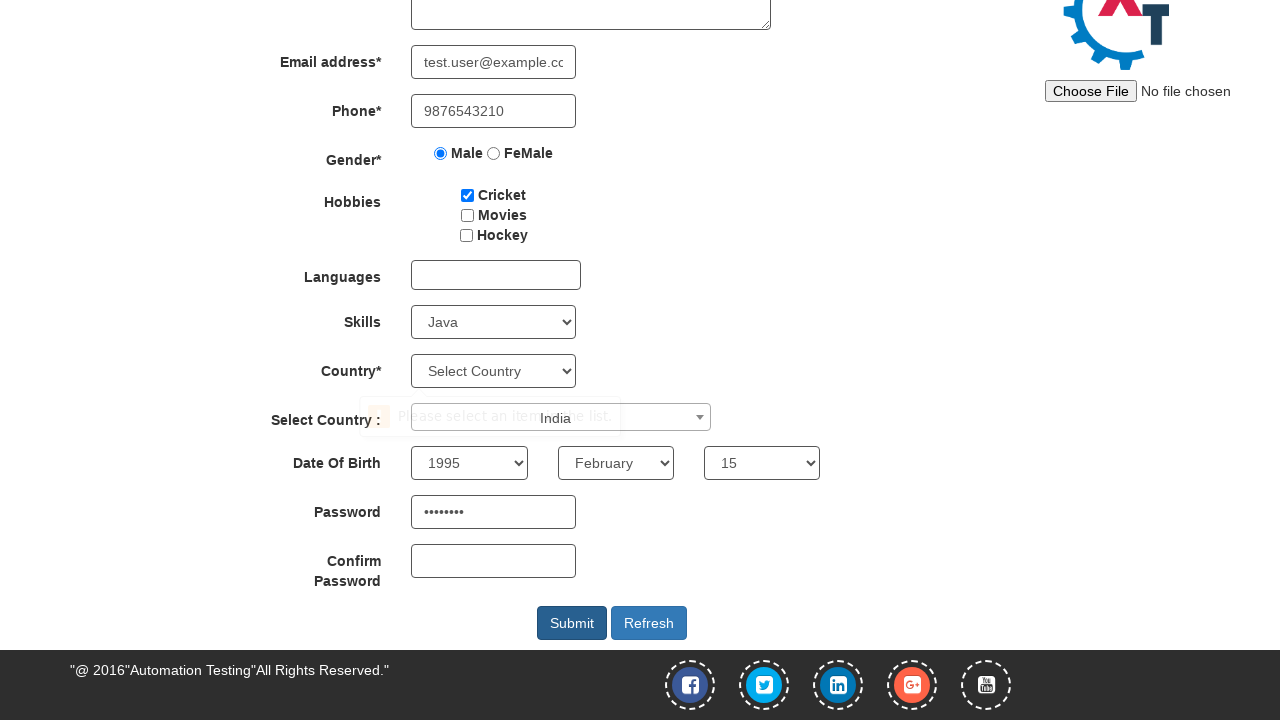

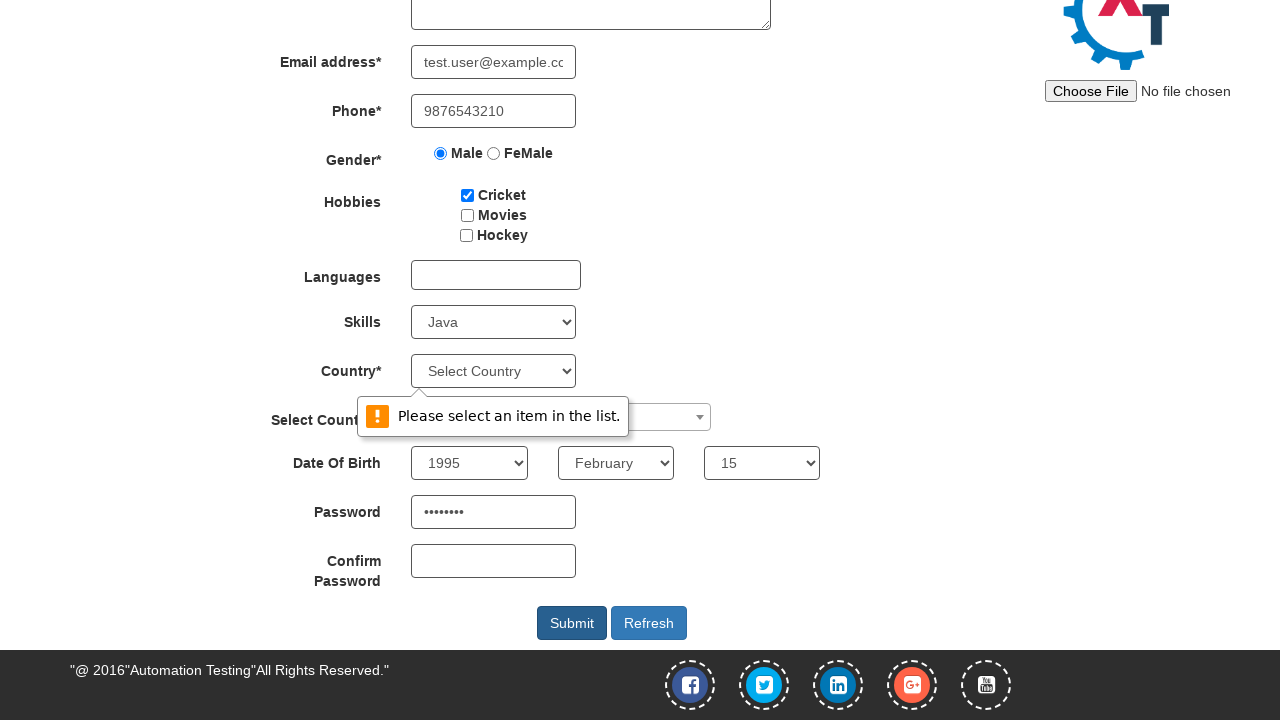